Tests the jQuery UI tooltip demo page by switching to the iframe and accessing the tooltip element to verify its title attribute

Starting URL: https://jqueryui.com/tooltip/

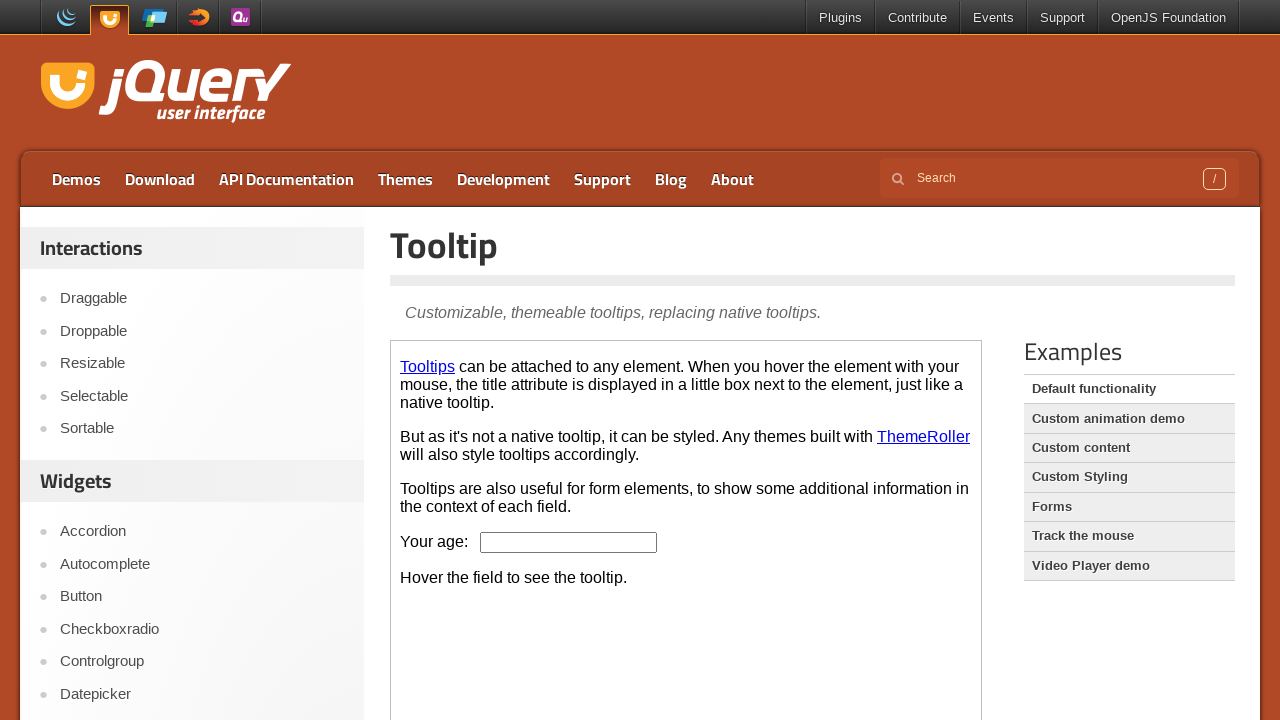

Located the demo iframe on the jQuery UI tooltip page
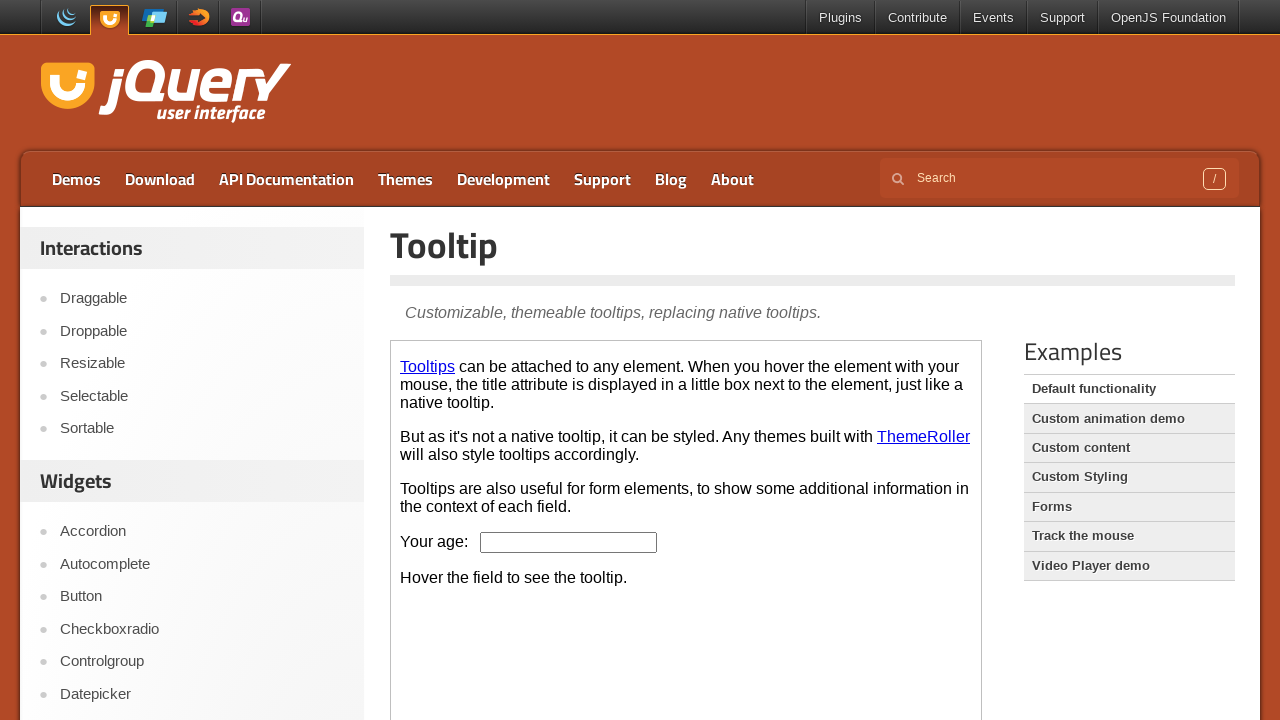

Located the age input field within the iframe
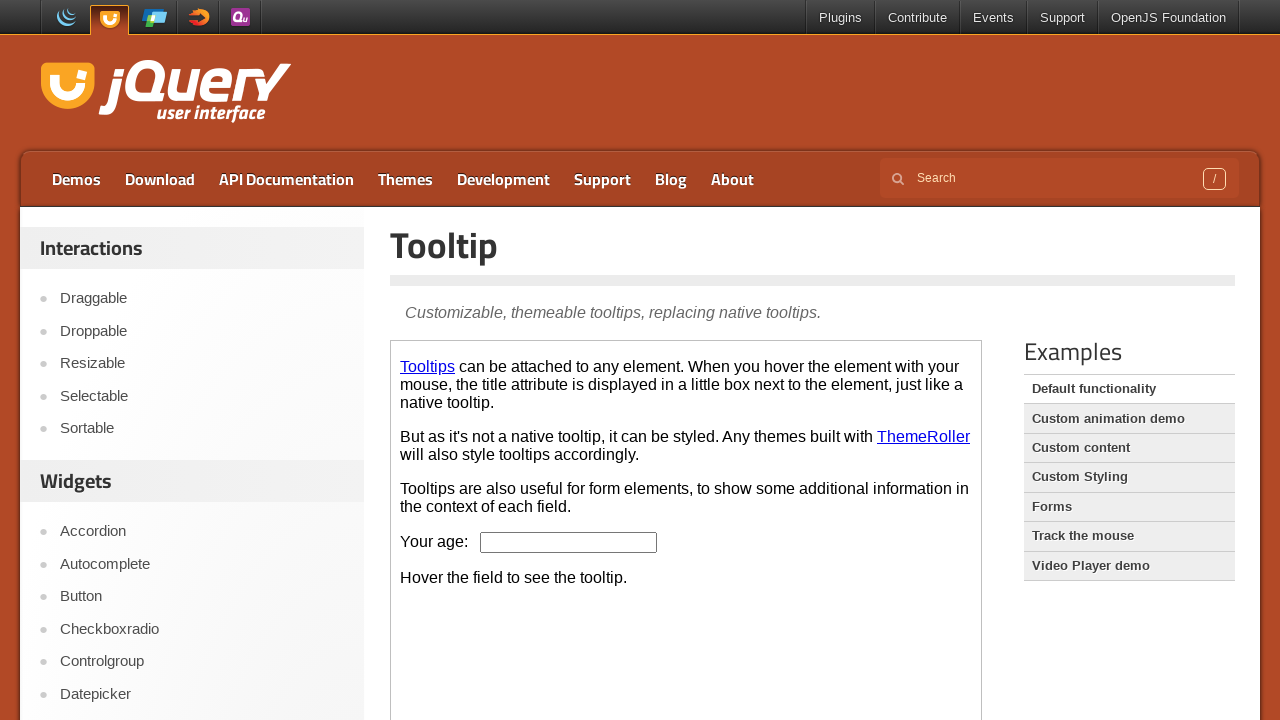

Age input field is ready and visible
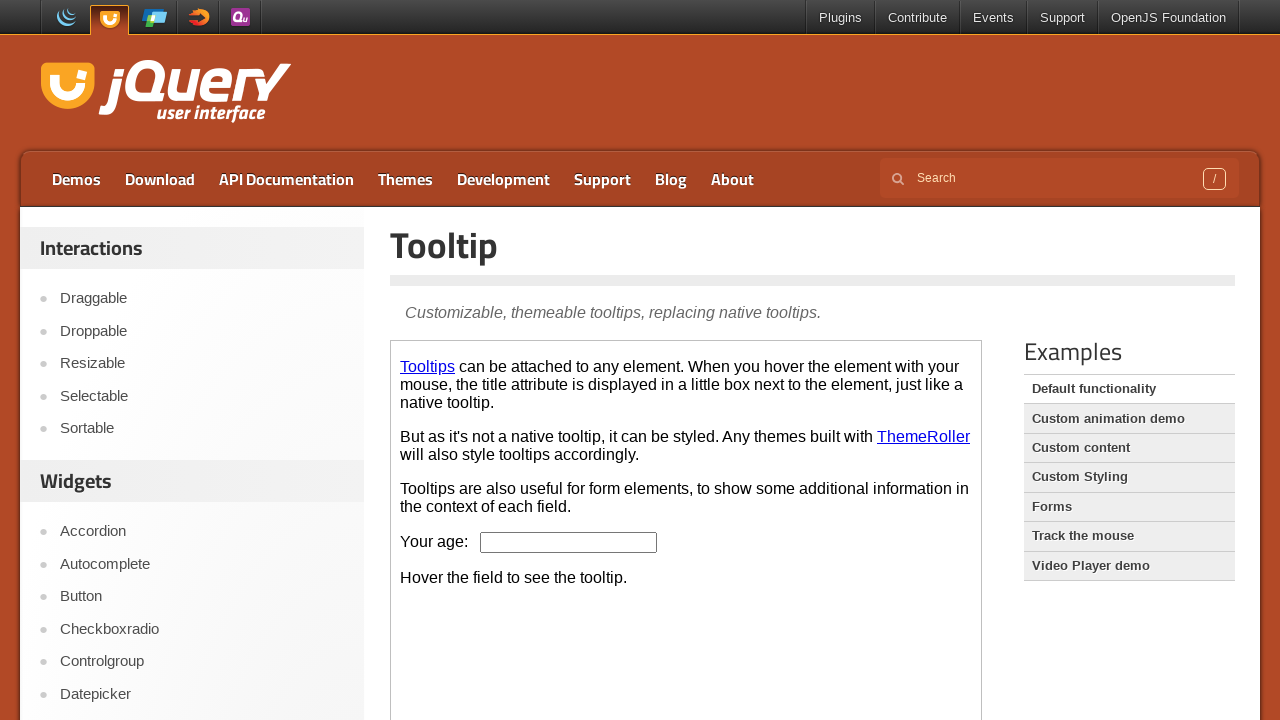

Retrieved tooltip text from age input: 'We ask for your age only for statistical purposes.'
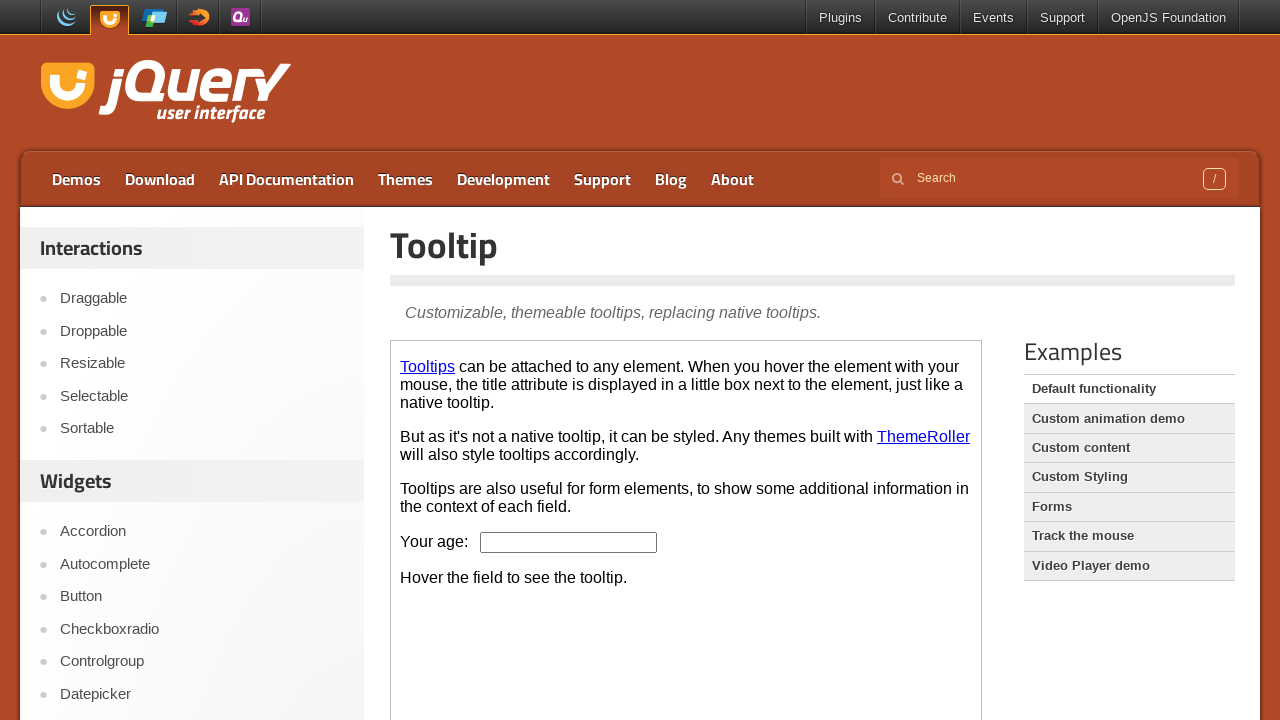

Hovered over the age input field to trigger tooltip display at (569, 542) on iframe.demo-frame >> nth=0 >> internal:control=enter-frame >> #age
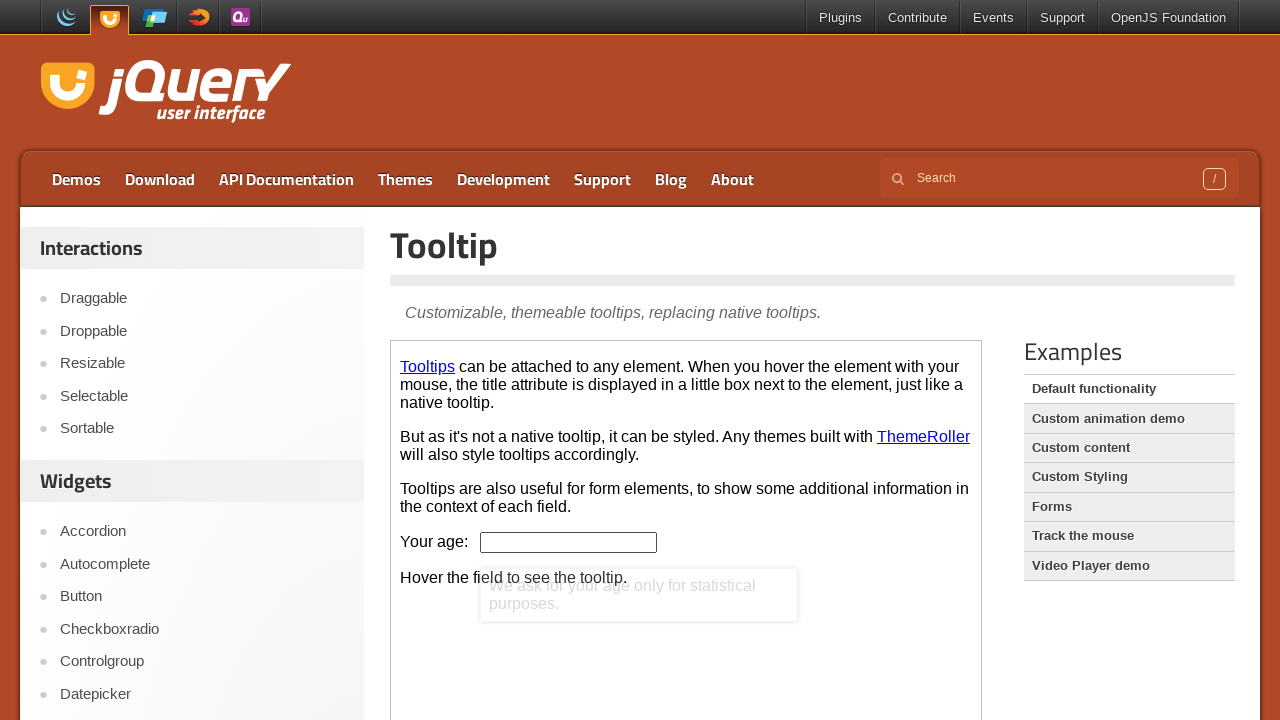

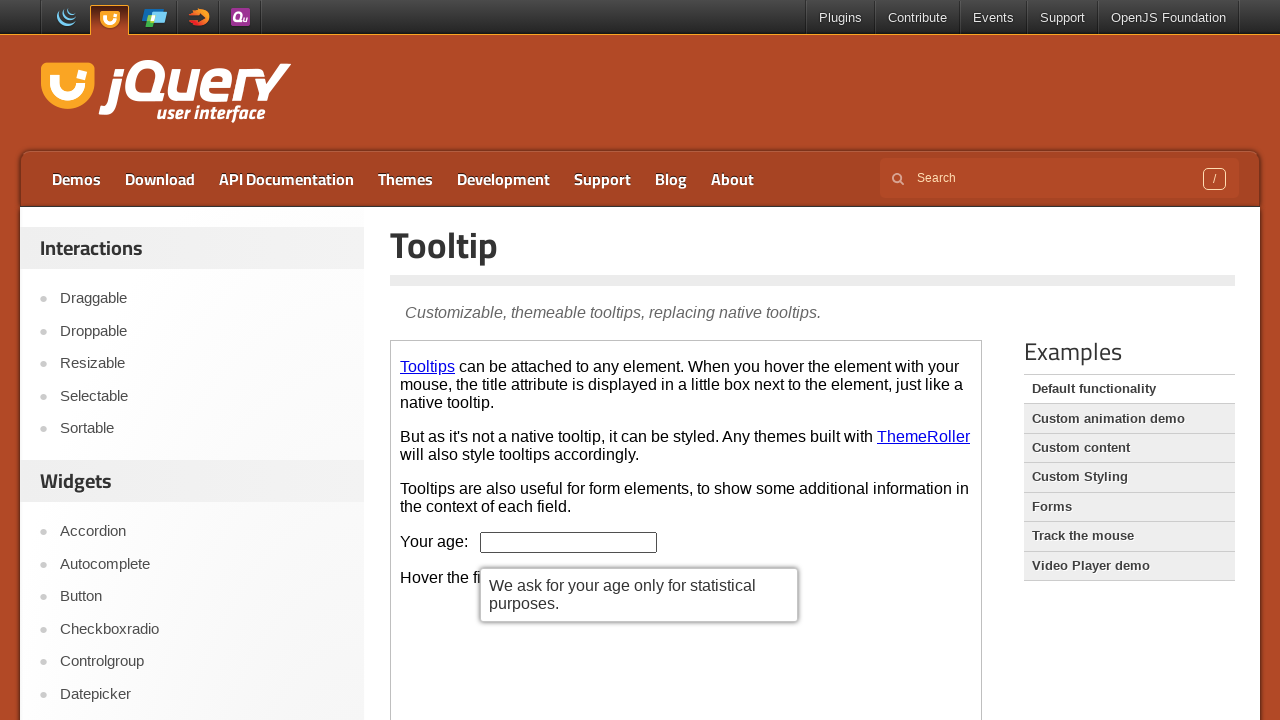